Navigates to an automation testing practice website and sets the browser window size

Starting URL: http://practice.automationtesting.in/

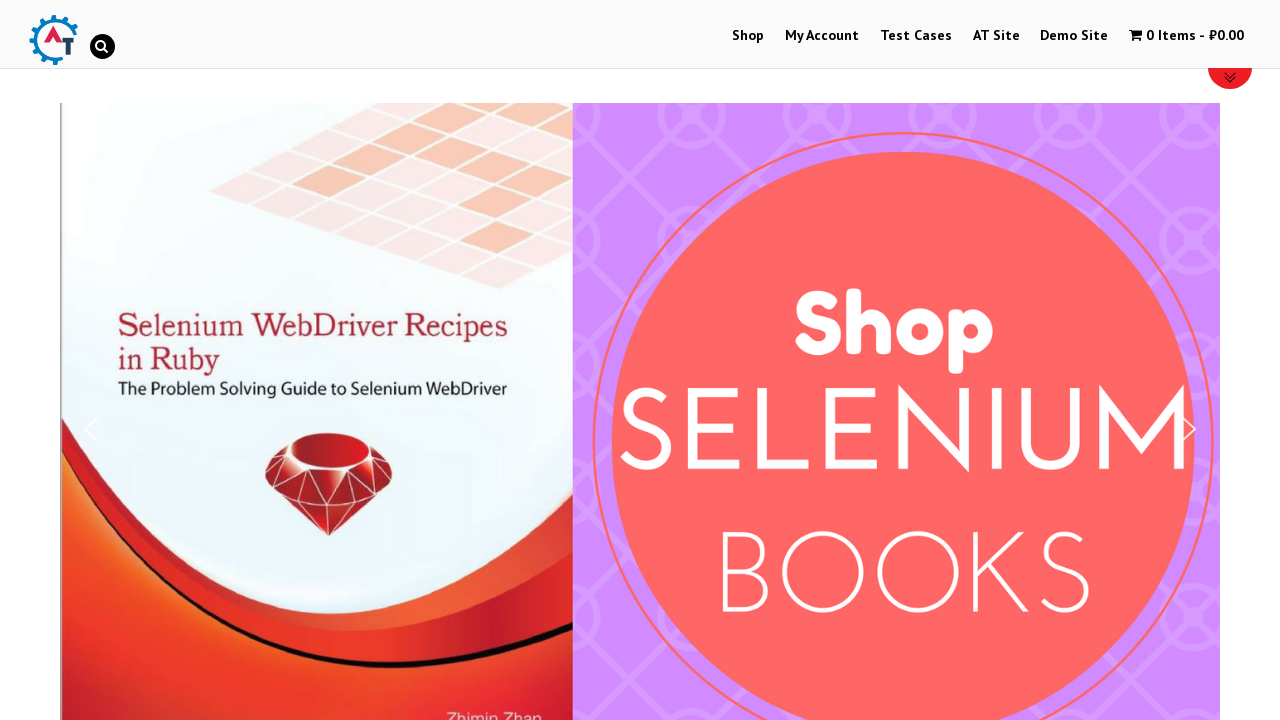

Navigated to automation testing practice website
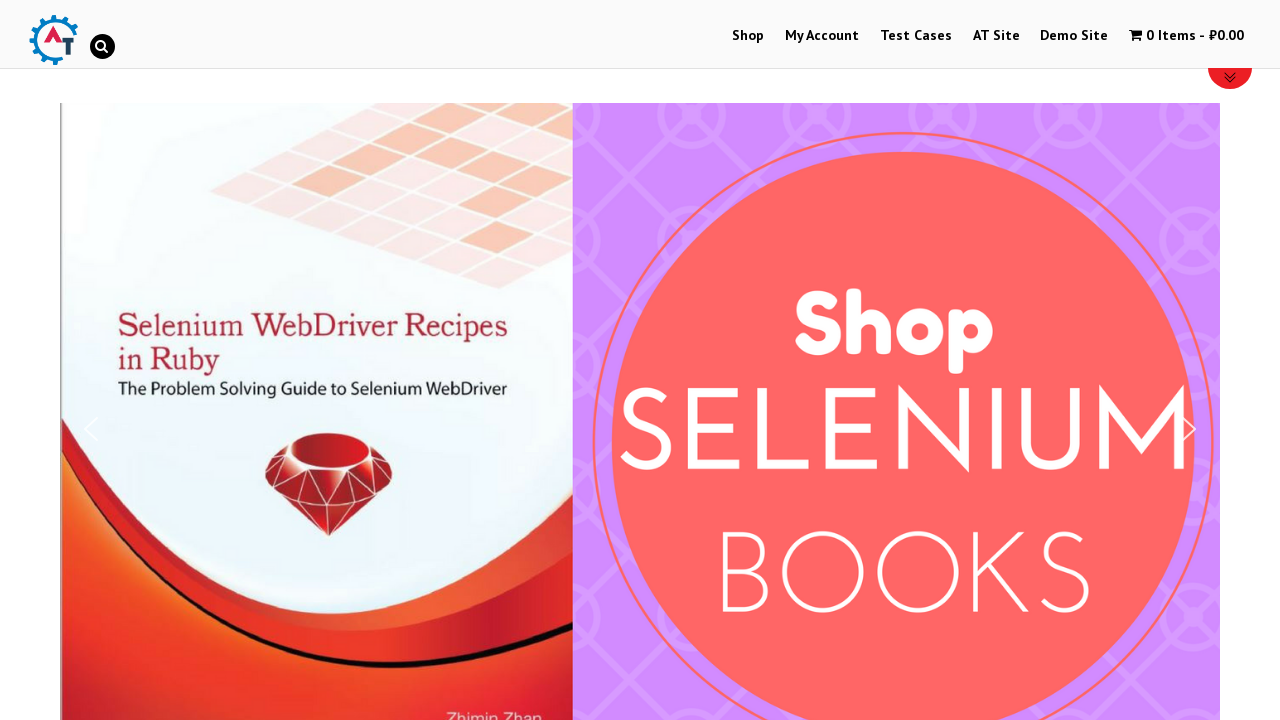

Set browser window size to 500x400 pixels
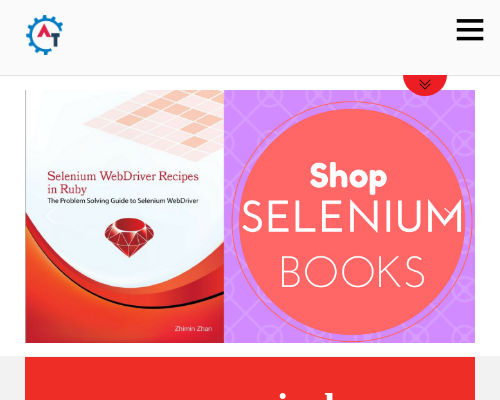

Page loaded - domcontentloaded state reached
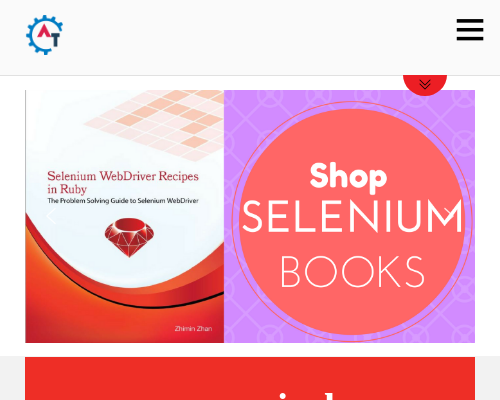

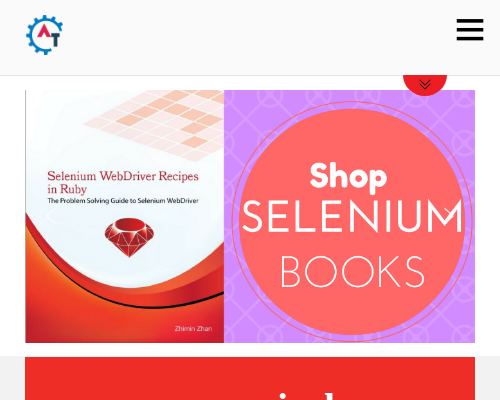